Tests login form validation with special characters in username

Starting URL: https://www.saucedemo.com/

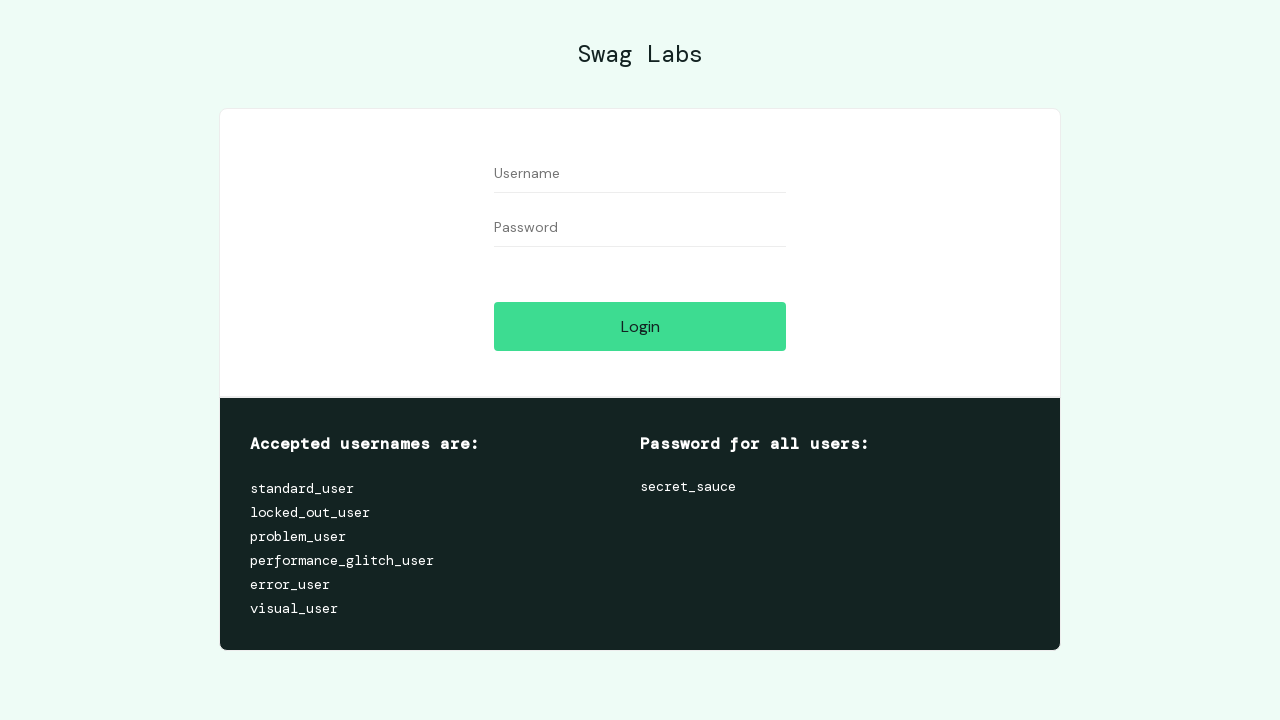

Filled username field with special characters '#$%^&*"; on #user-name
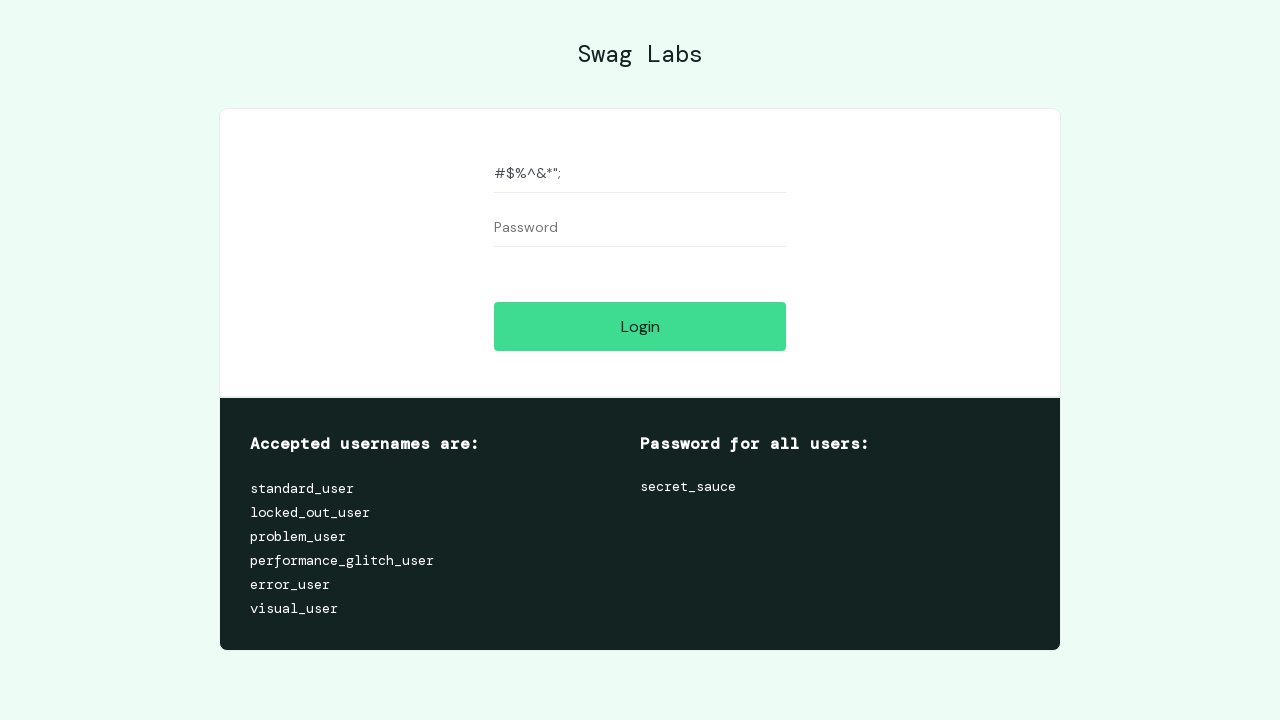

Filled password field with 'secret_sauce' on #password
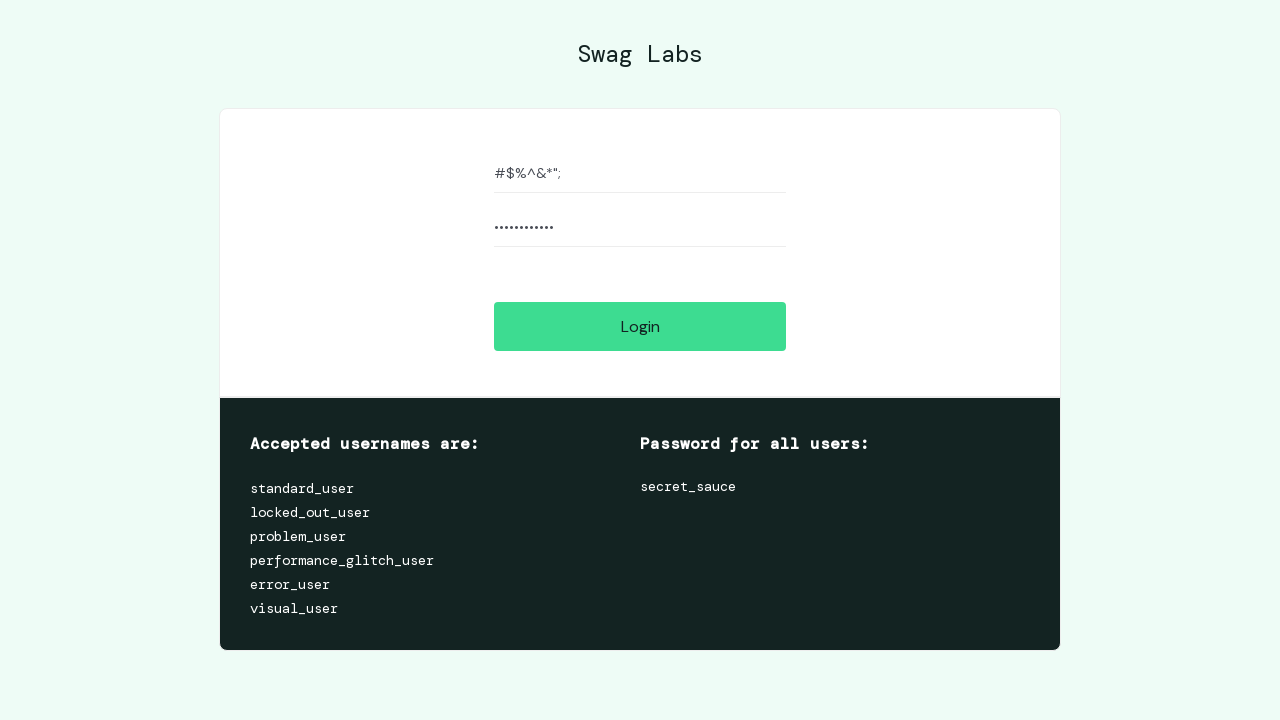

Clicked login button at (640, 326) on #login-button
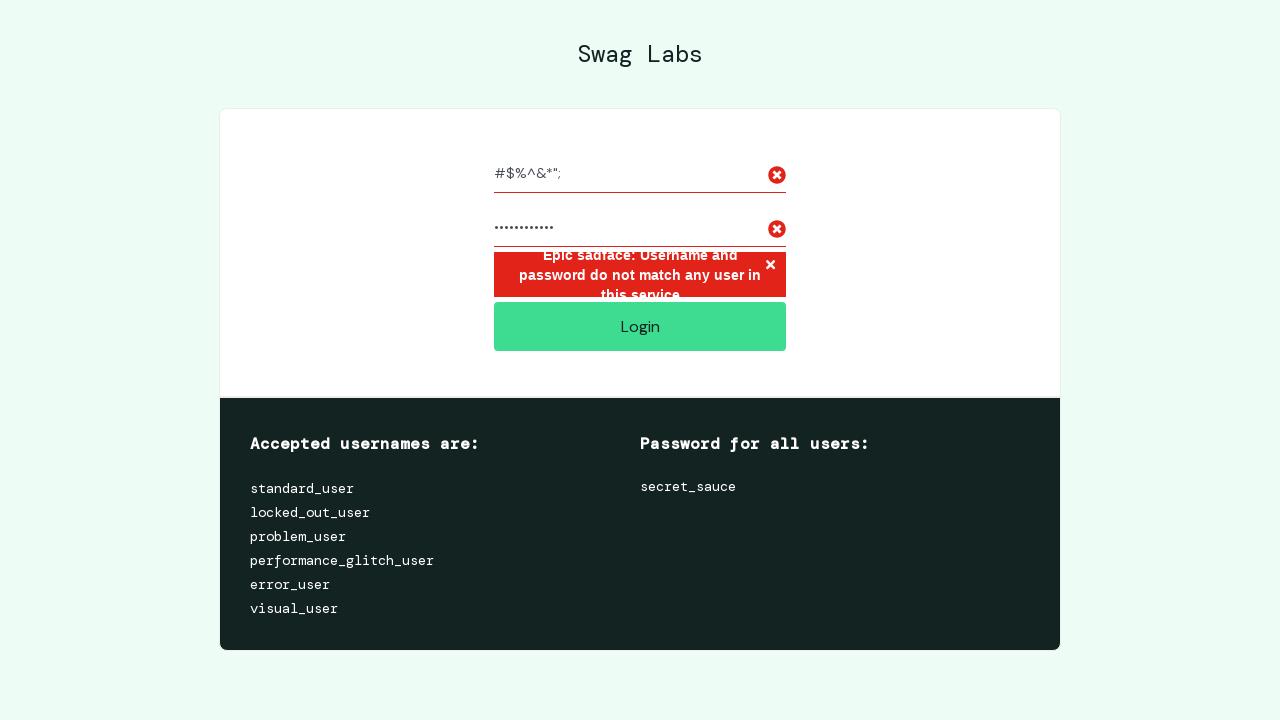

Located error message element
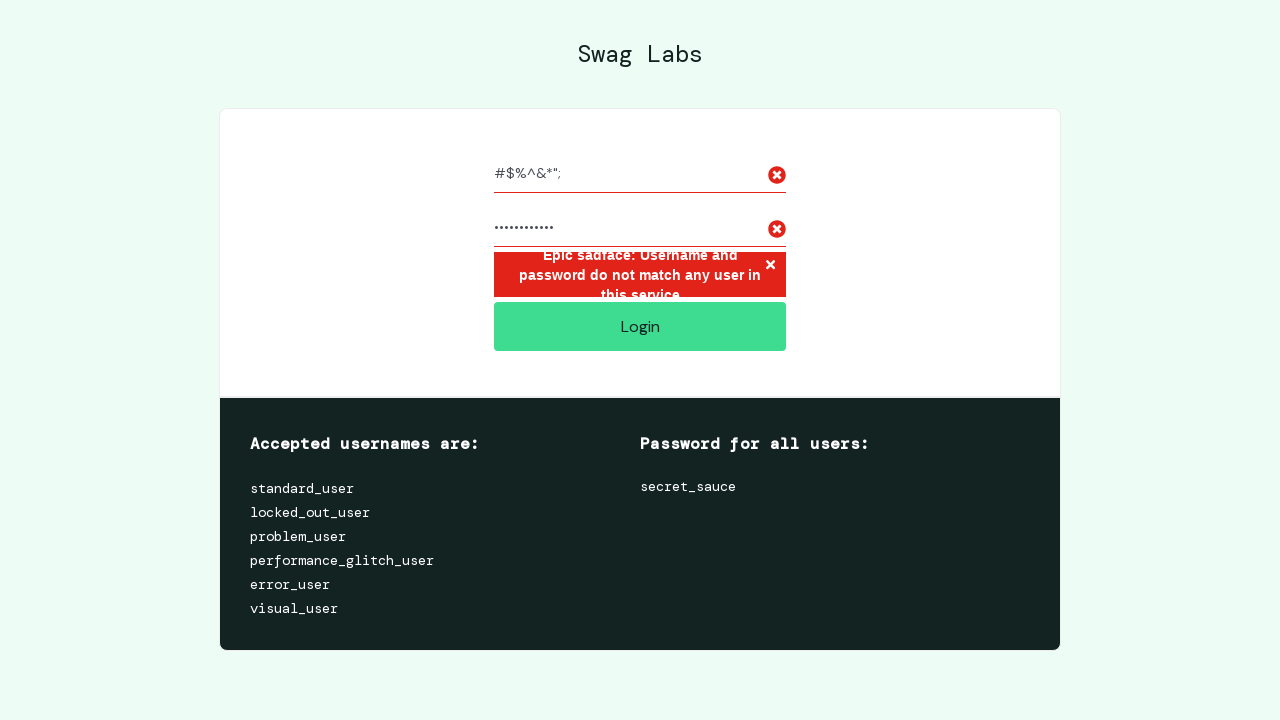

Verified error message displays correct validation message for invalid credentials
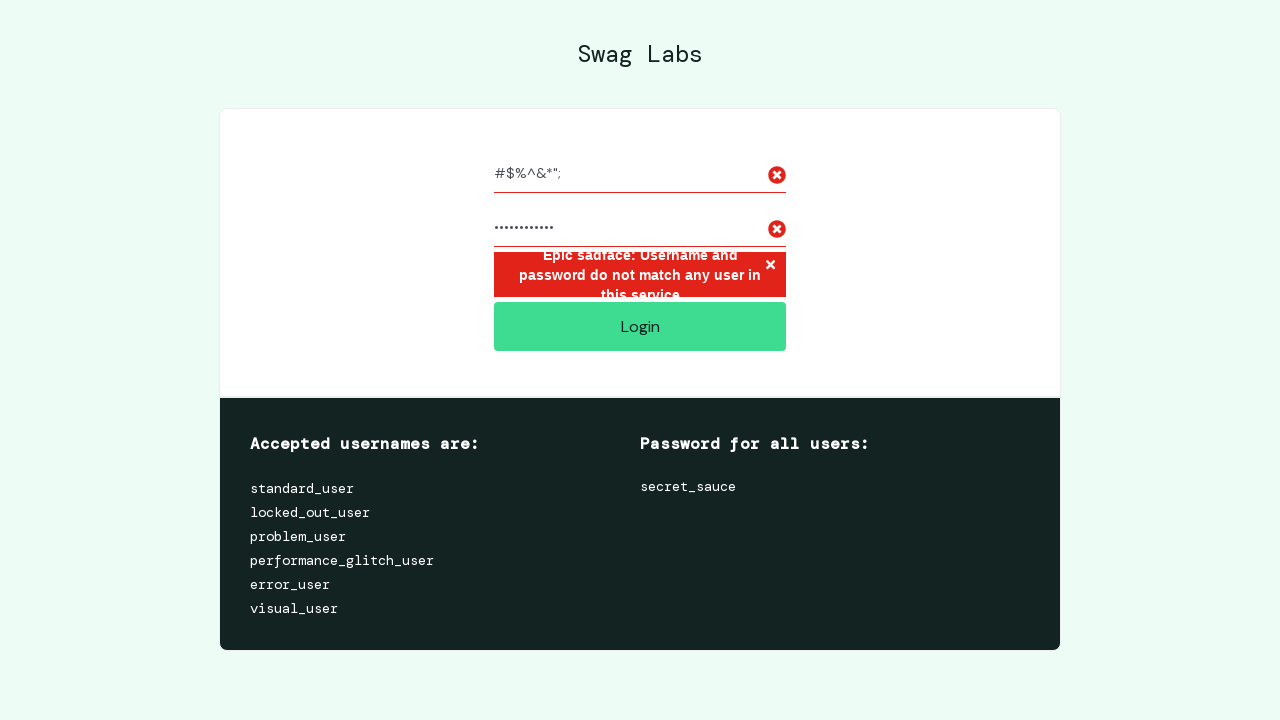

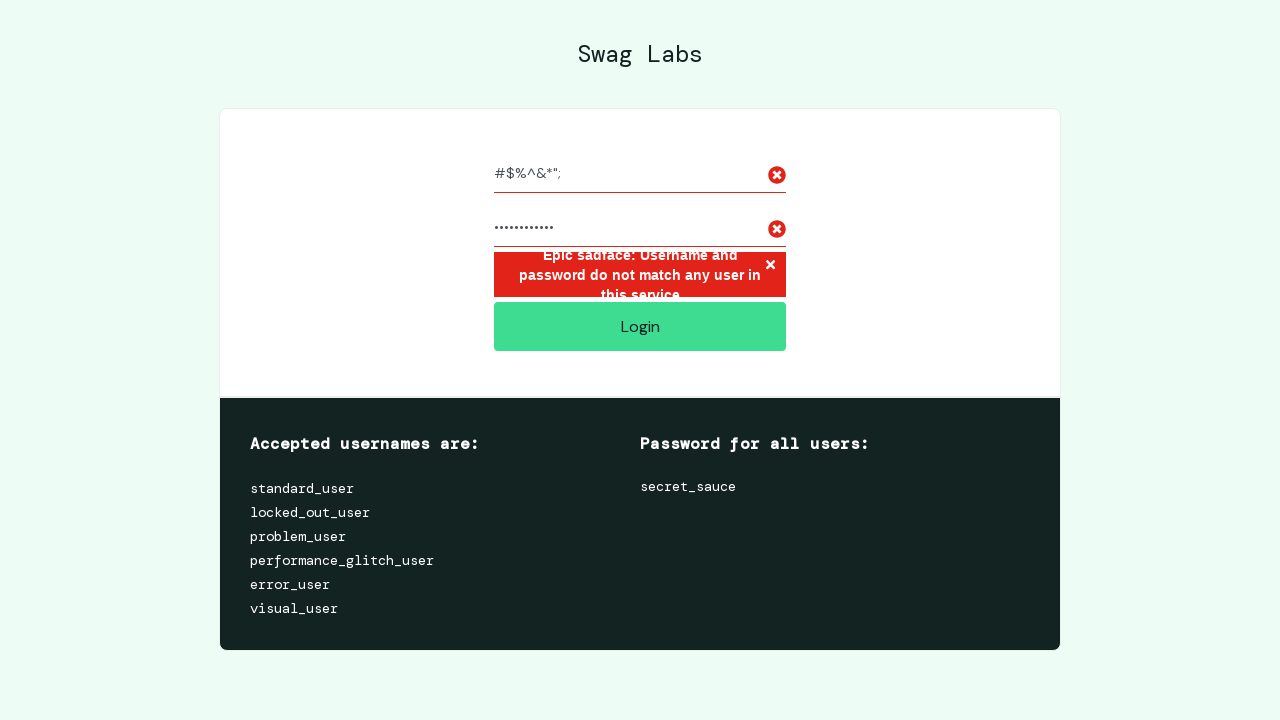